Tests a form that requires reading a hidden attribute value, performing a mathematical calculation on it, entering the result, checking two checkboxes, and submitting the form.

Starting URL: http://suninjuly.github.io/get_attribute.html

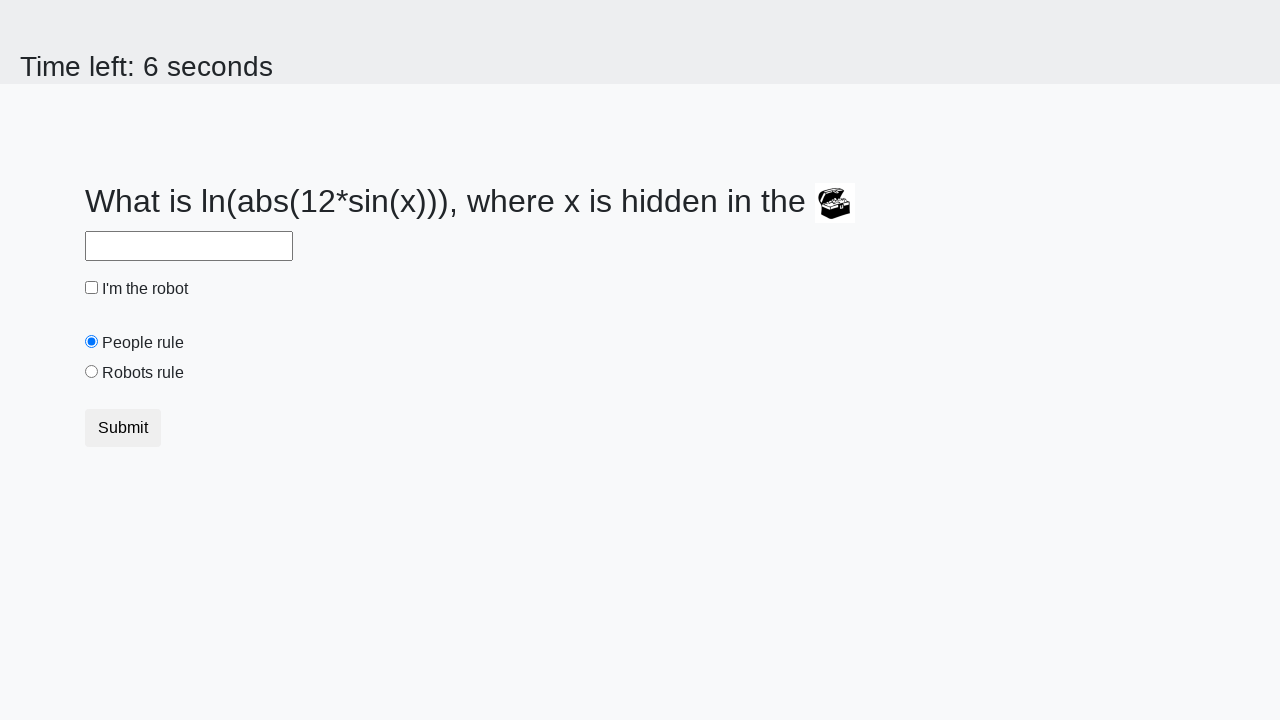

Located treasure element
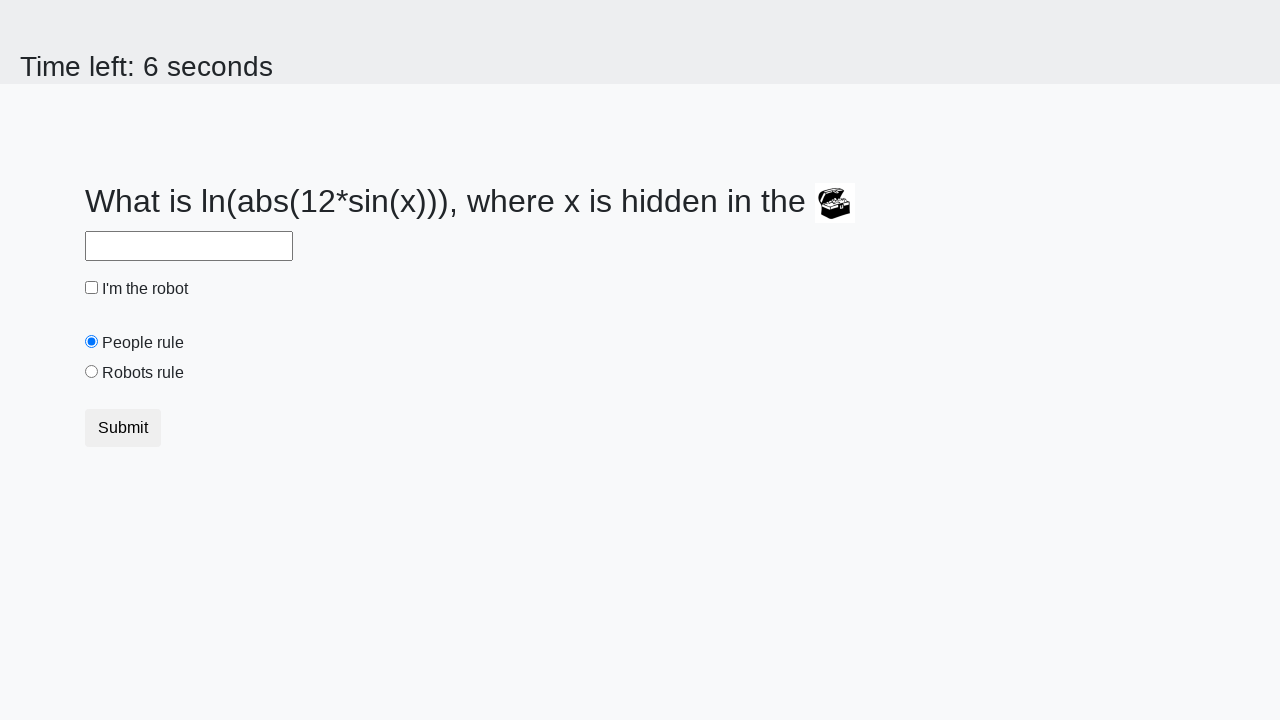

Retrieved hidden 'valuex' attribute from treasure element
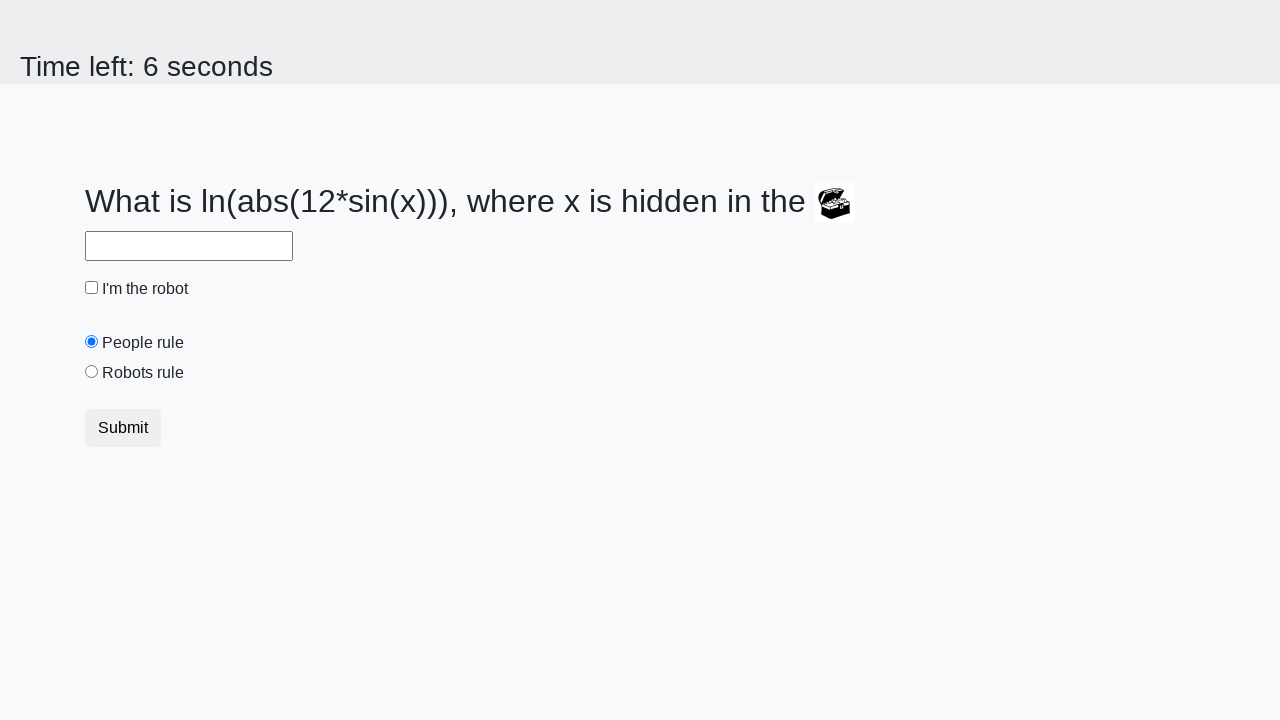

Calculated mathematical result: 1.9158478077269607
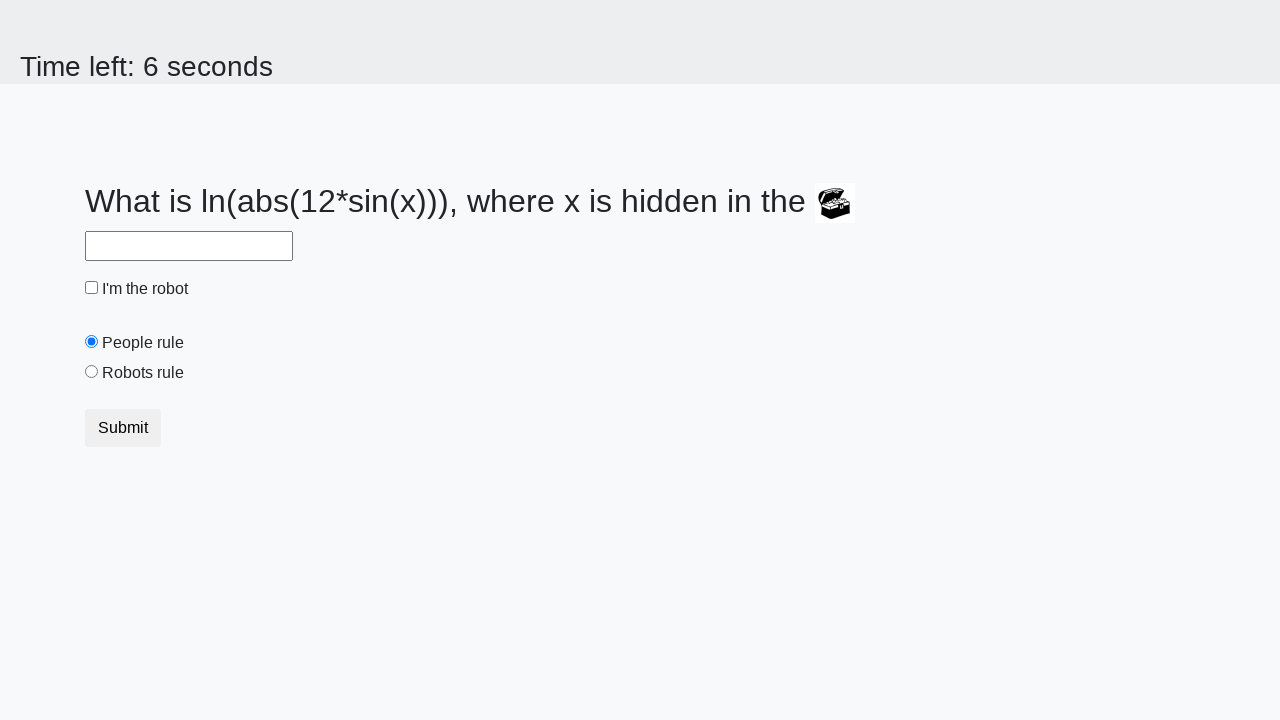

Filled input field with calculated answer on input
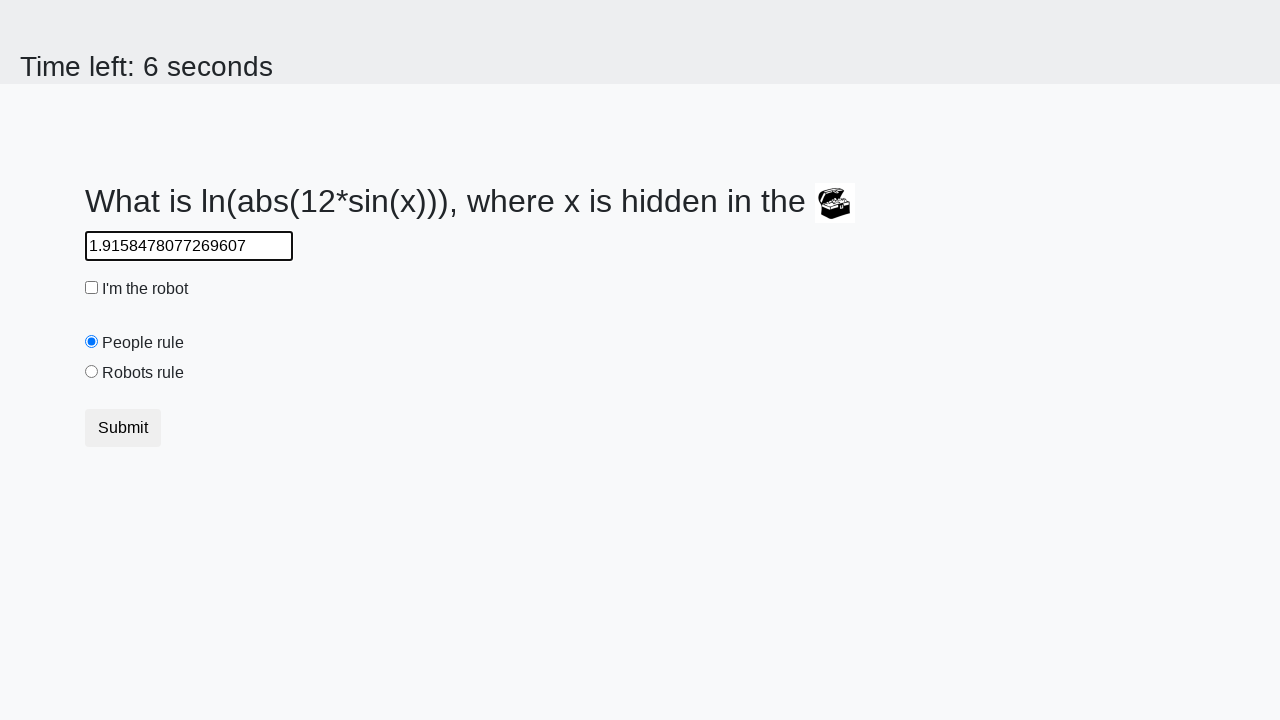

Checked the robot checkbox at (92, 288) on #robotCheckbox
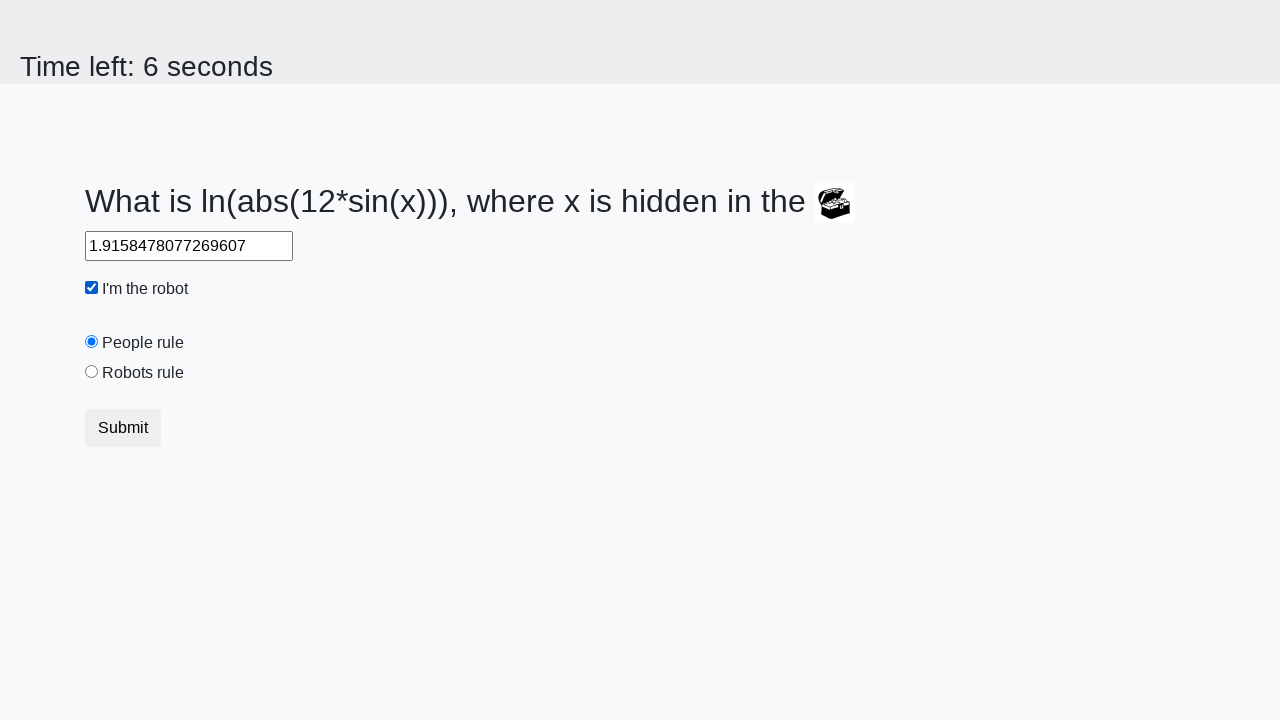

Checked the robots rule checkbox at (92, 372) on #robotsRule
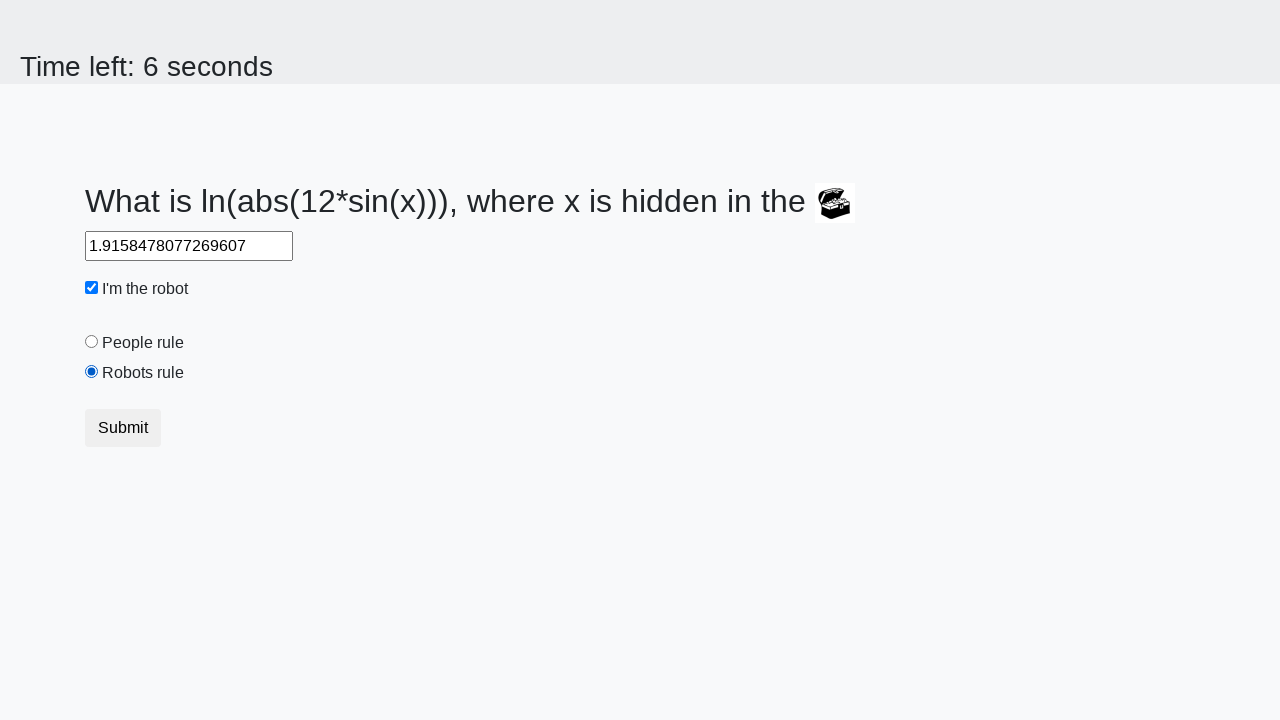

Clicked submit button to submit form at (123, 428) on button.btn
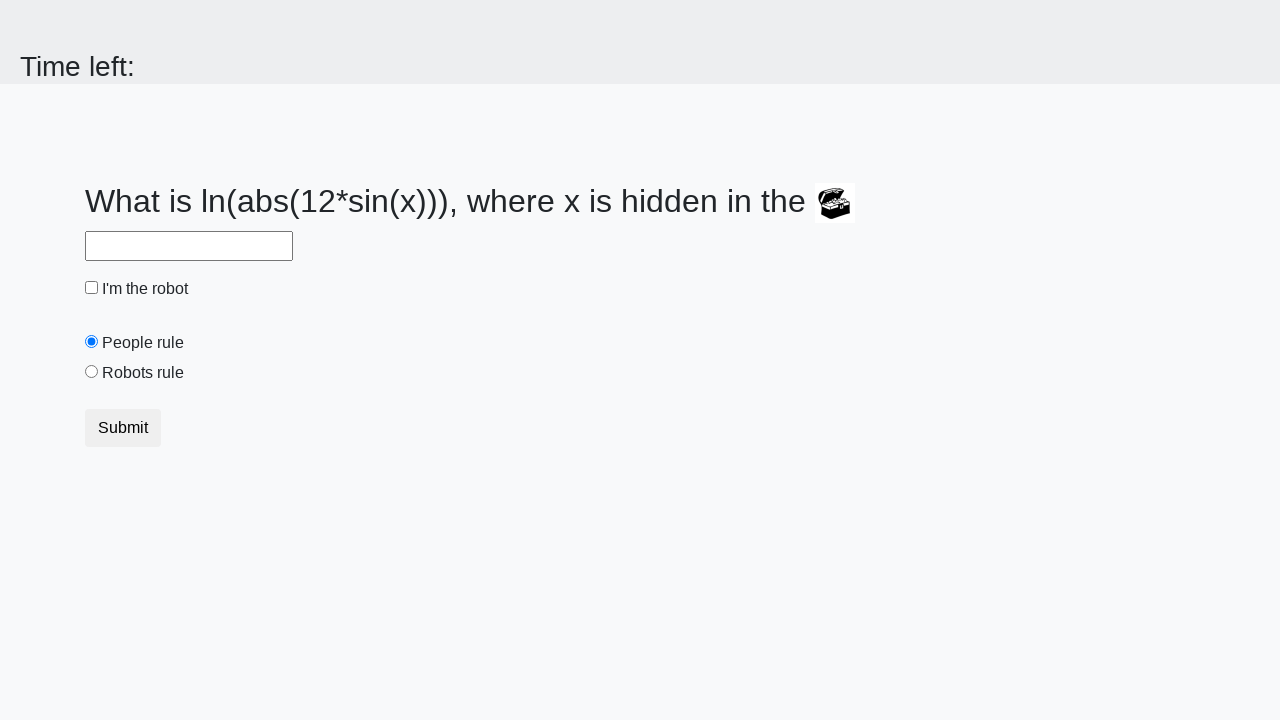

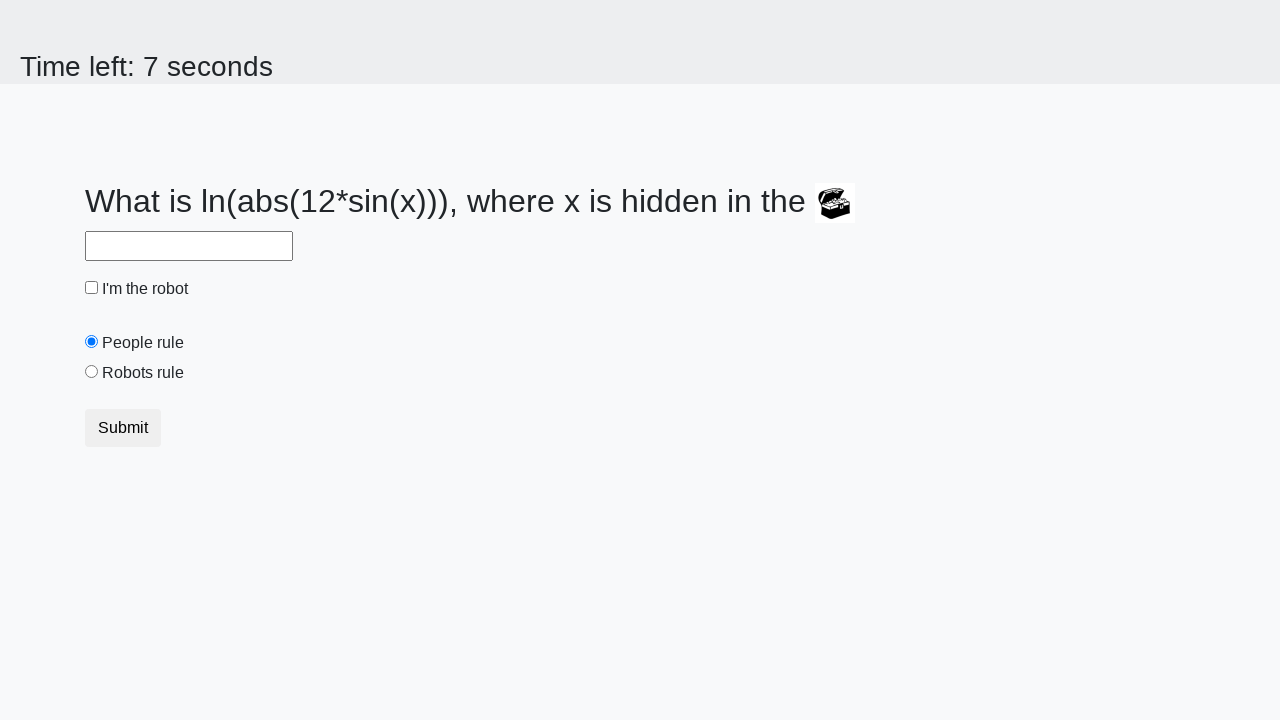